Tests sorting the Due column in ascending order using semantic class selectors on the second table with helpful markup

Starting URL: http://the-internet.herokuapp.com/tables

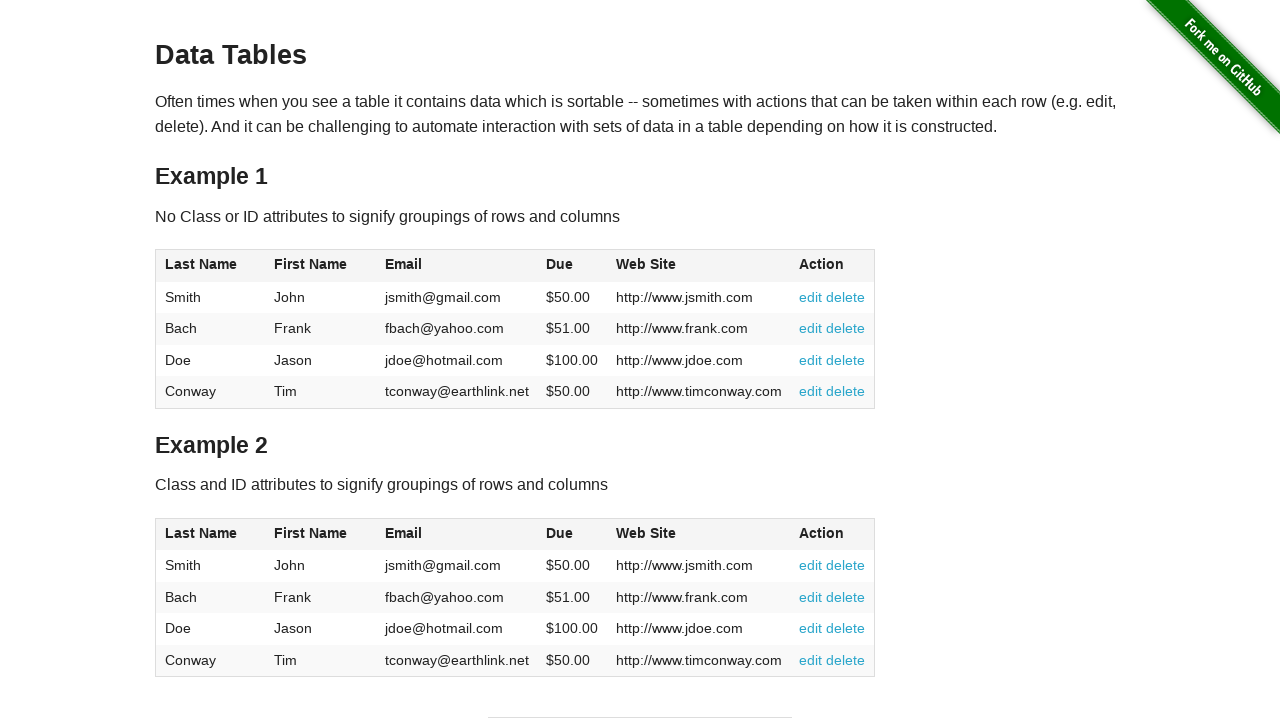

Clicked Due column header in second table to sort in ascending order at (560, 533) on #table2 thead .dues
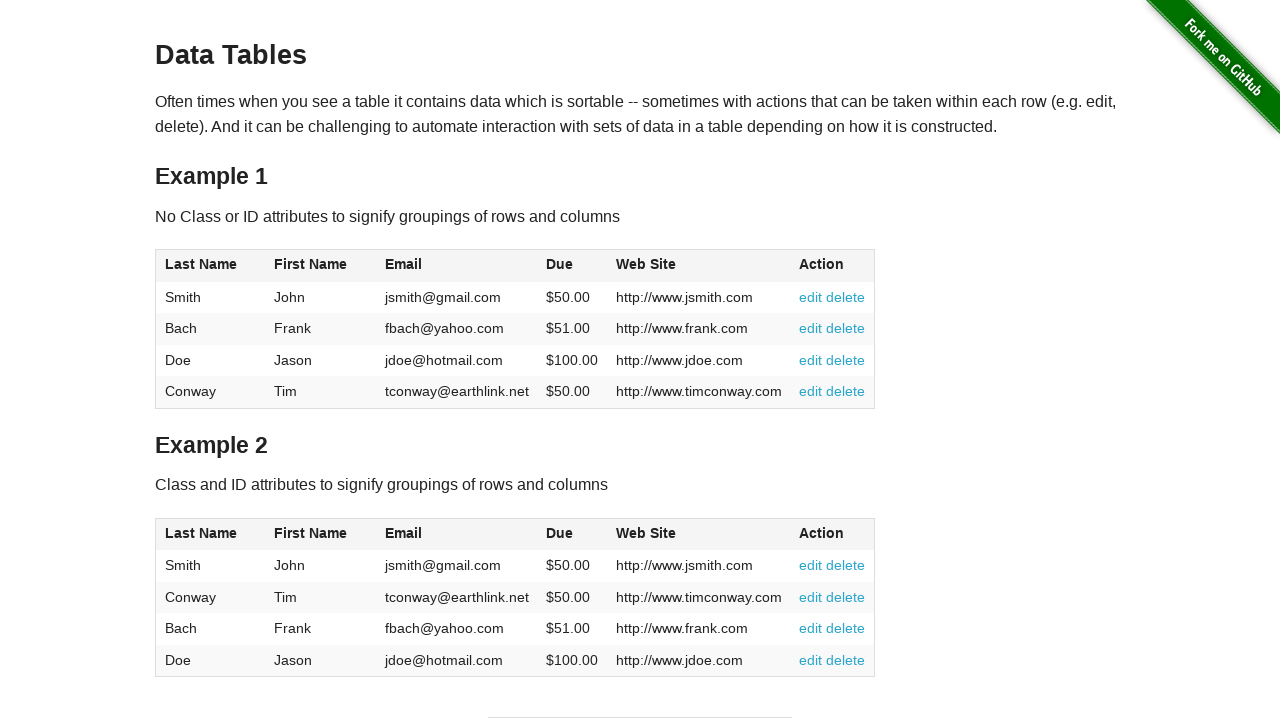

Verified Due column in second table is sorted and visible
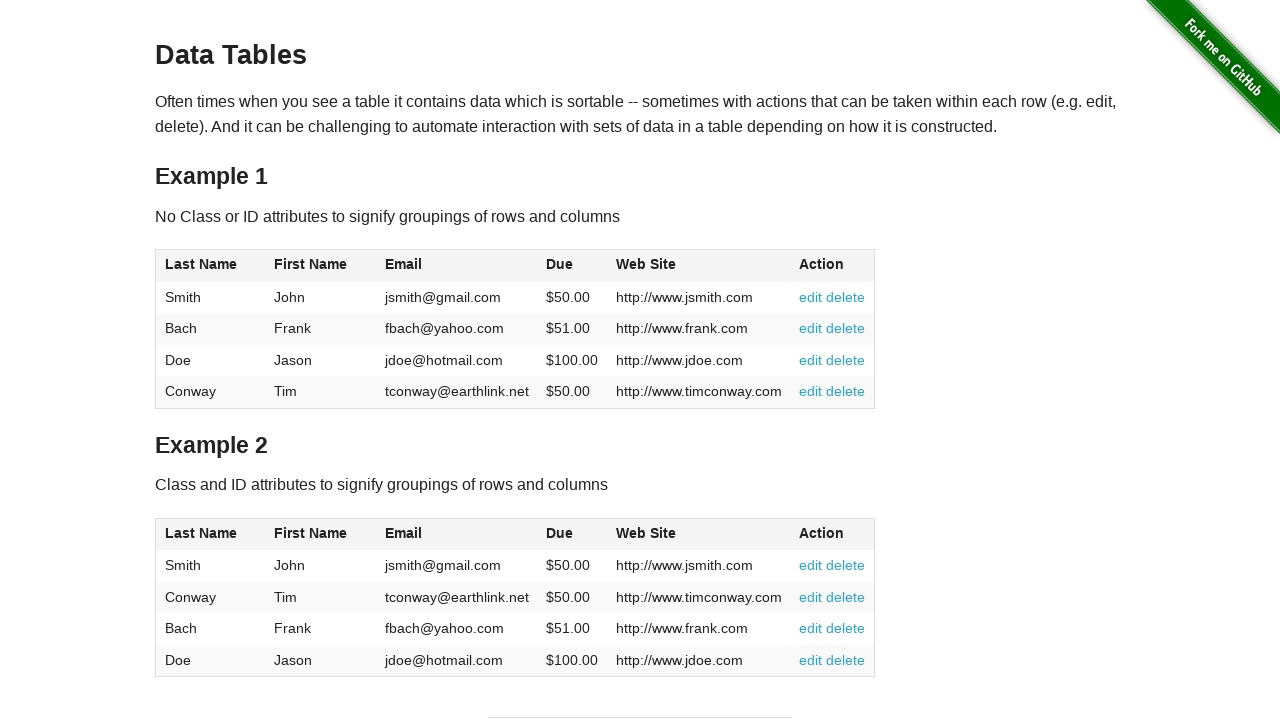

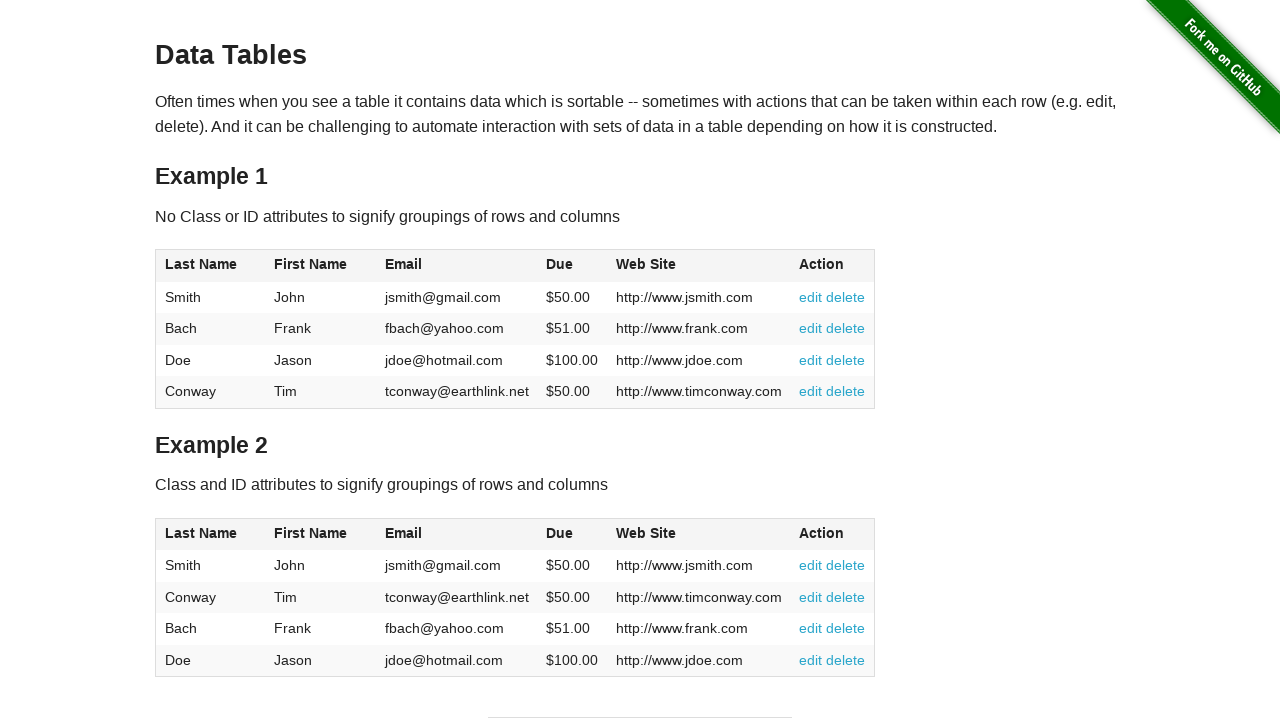